Tests modal dialog functionality by opening a small modal, reading its content, and closing it.

Starting URL: https://demoqa.com/modal-dialogs

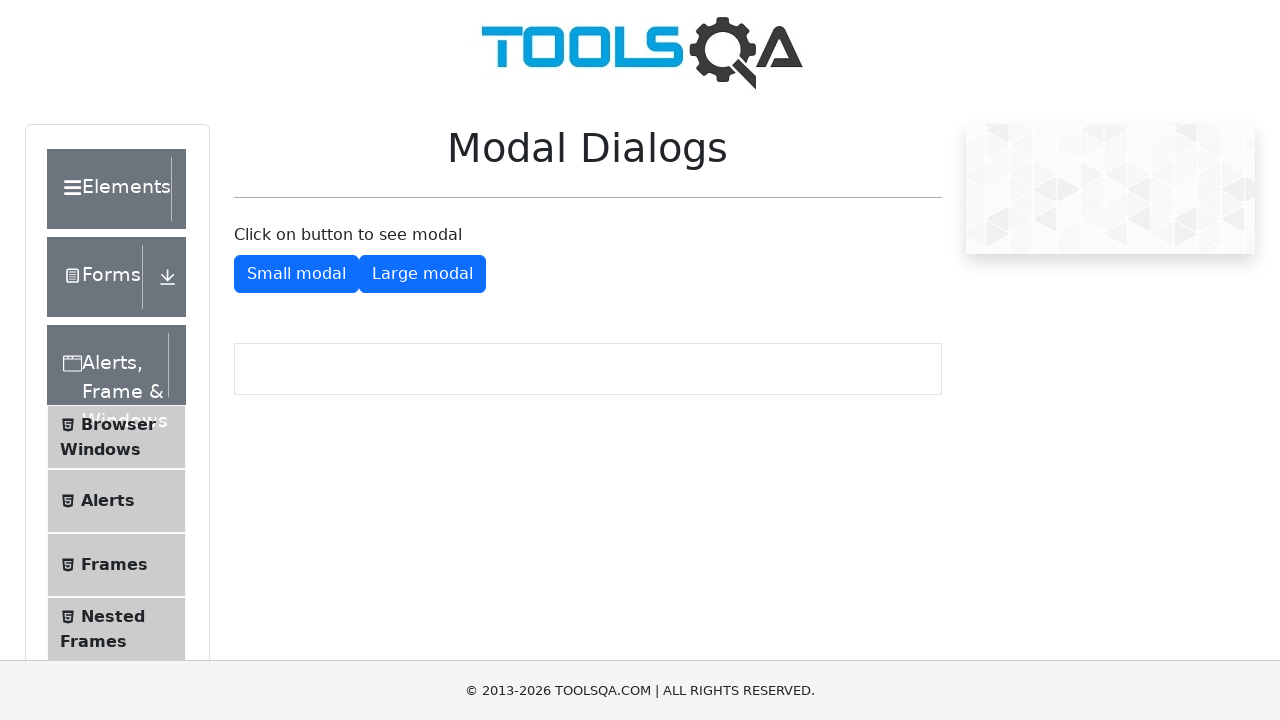

Clicked button to open small modal dialog at (296, 274) on #showSmallModal
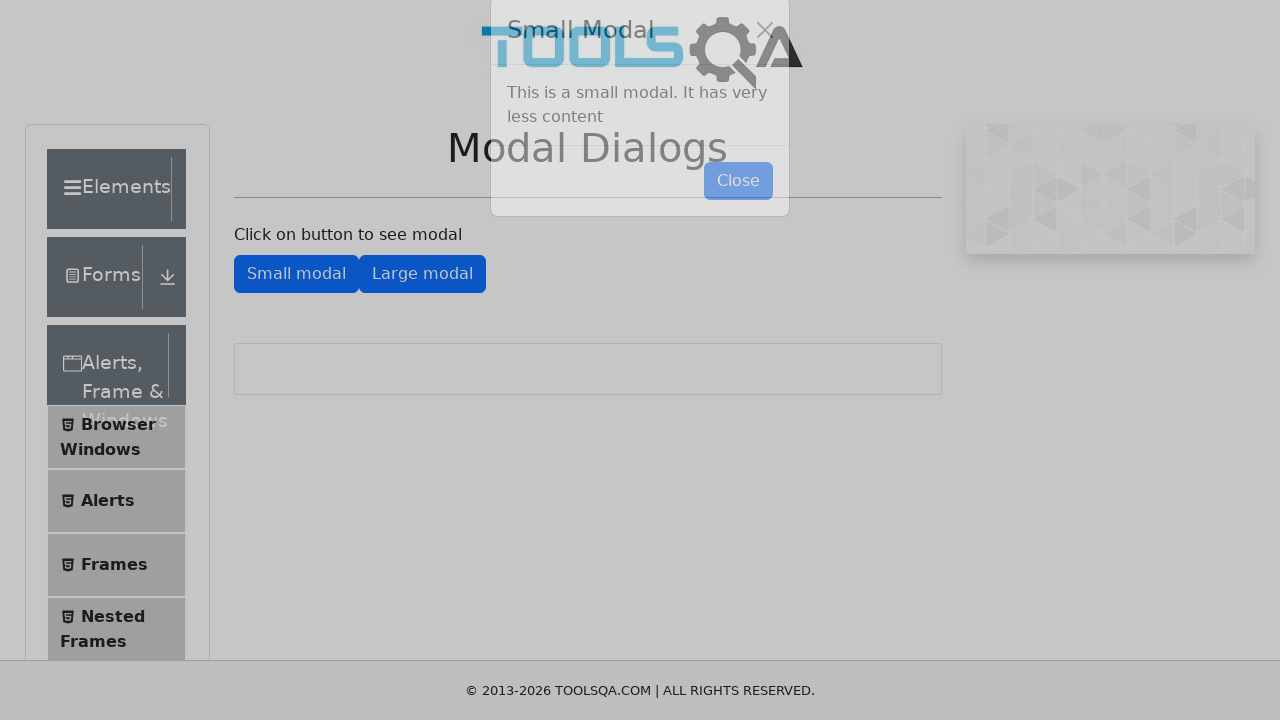

Modal body appeared
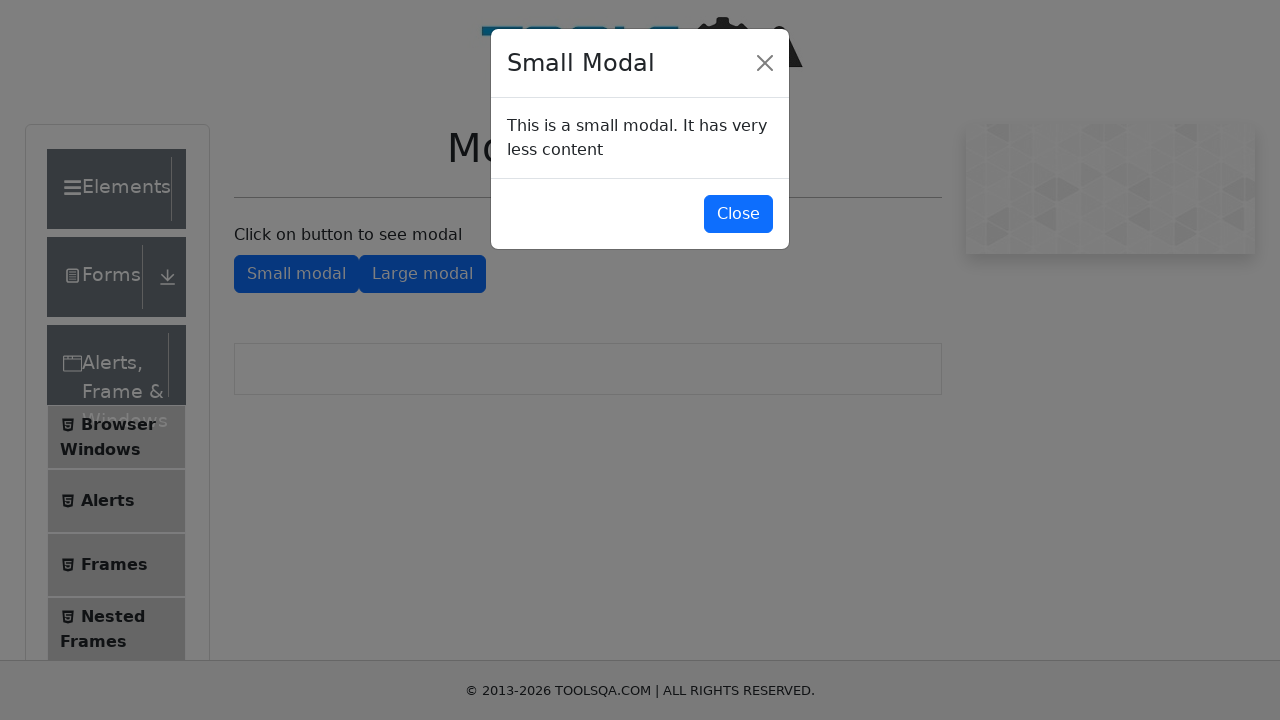

Read modal content: This is a small modal. It has very less content
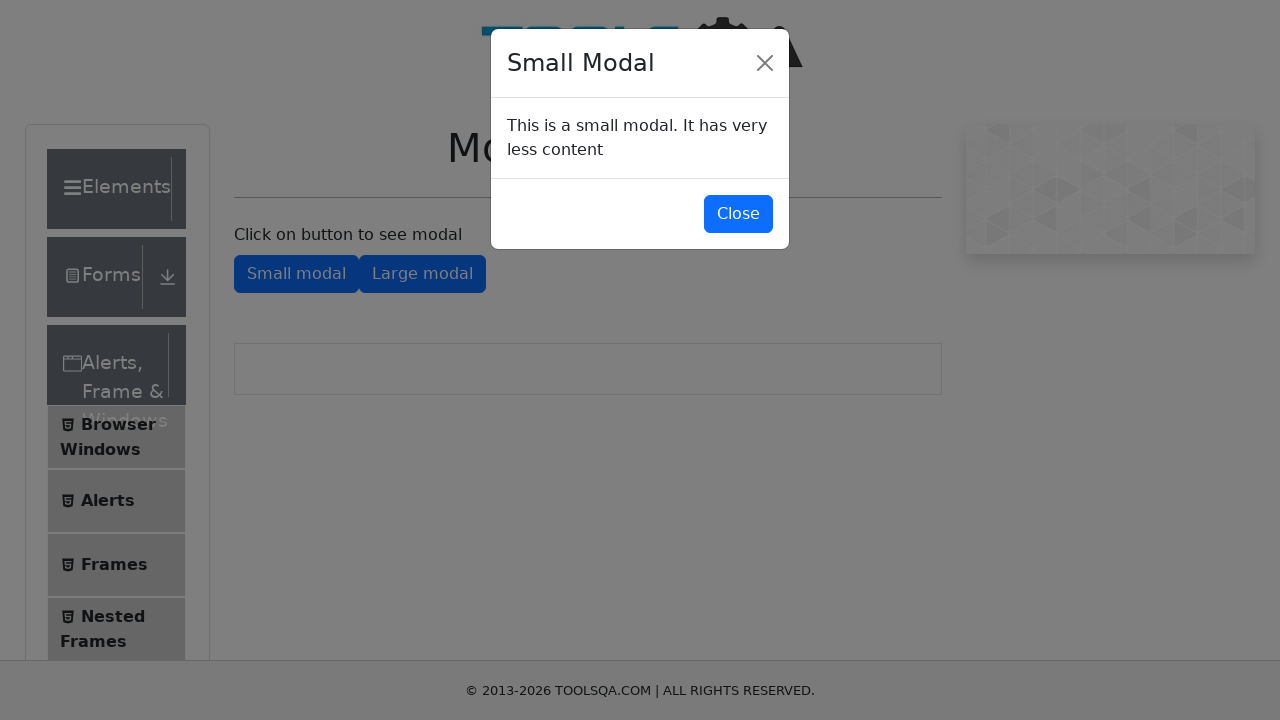

Clicked button to close modal dialog at (738, 214) on #closeSmallModal
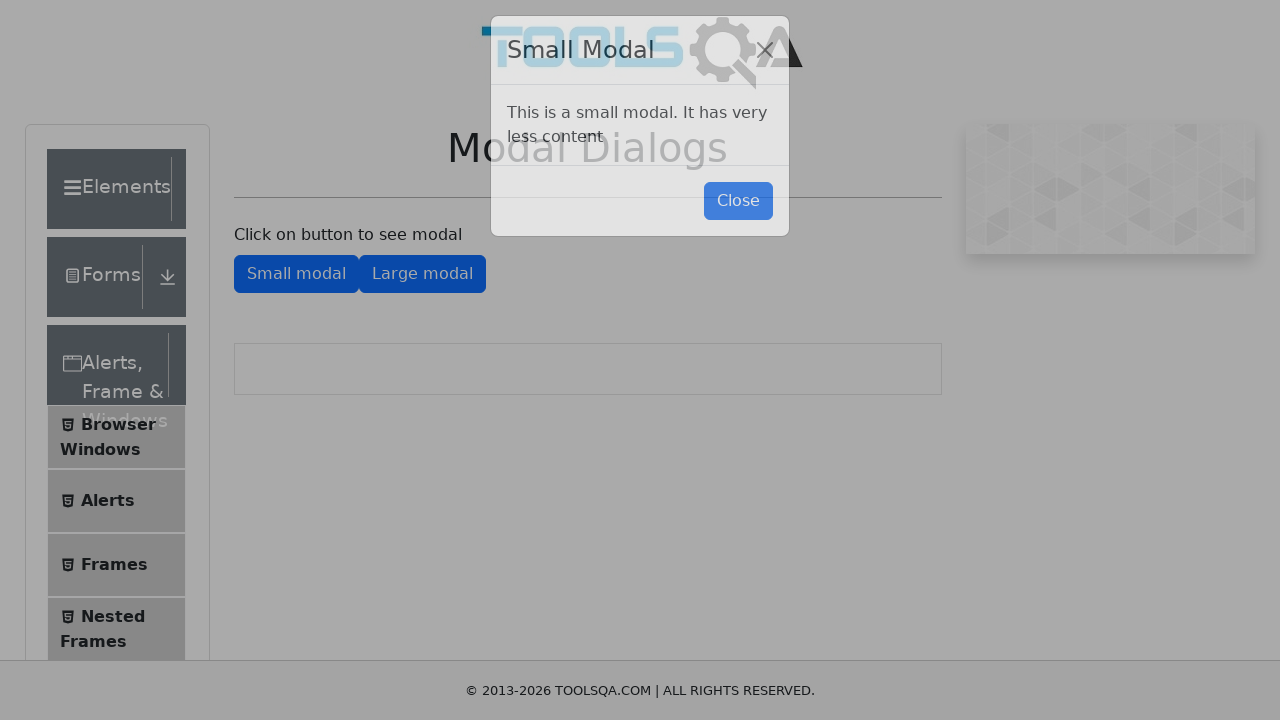

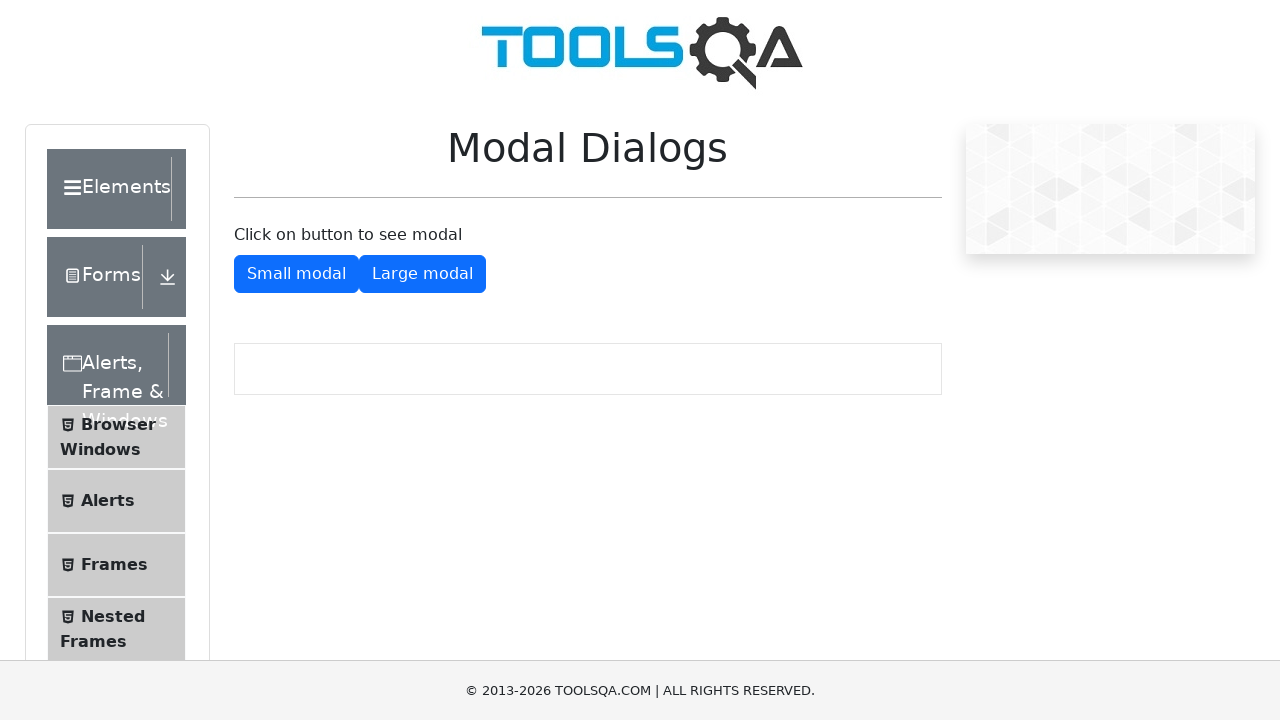